Navigates to the OrangeHRM demo site and verifies the page loads by checking the title

Starting URL: https://opensource-demo.orangehrmlive.com/

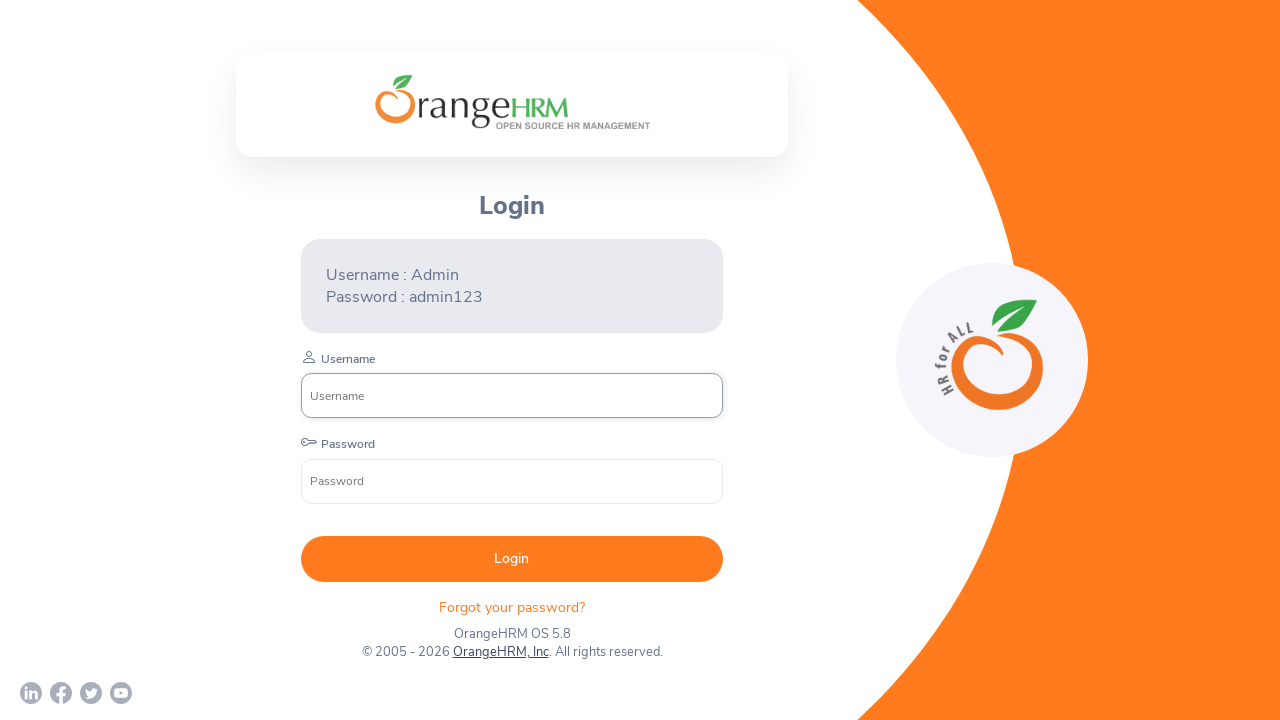

Waited for page to reach domcontentloaded state
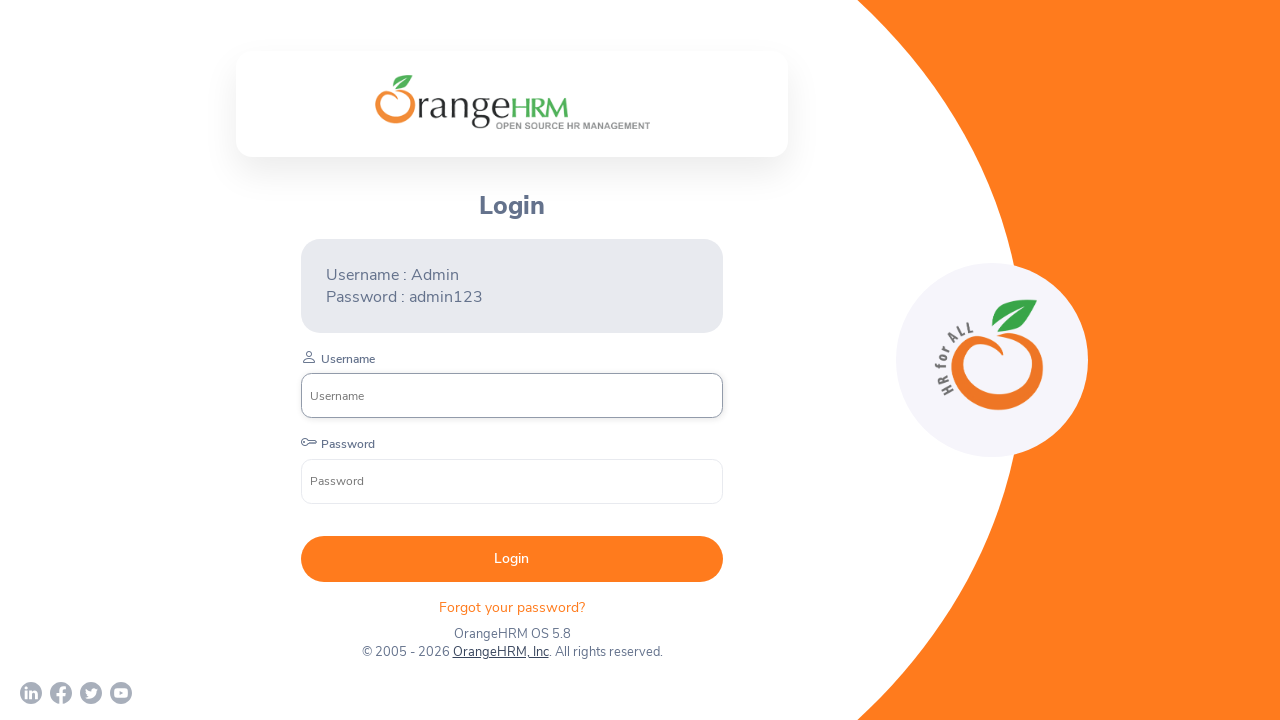

Retrieved page title: OrangeHRM
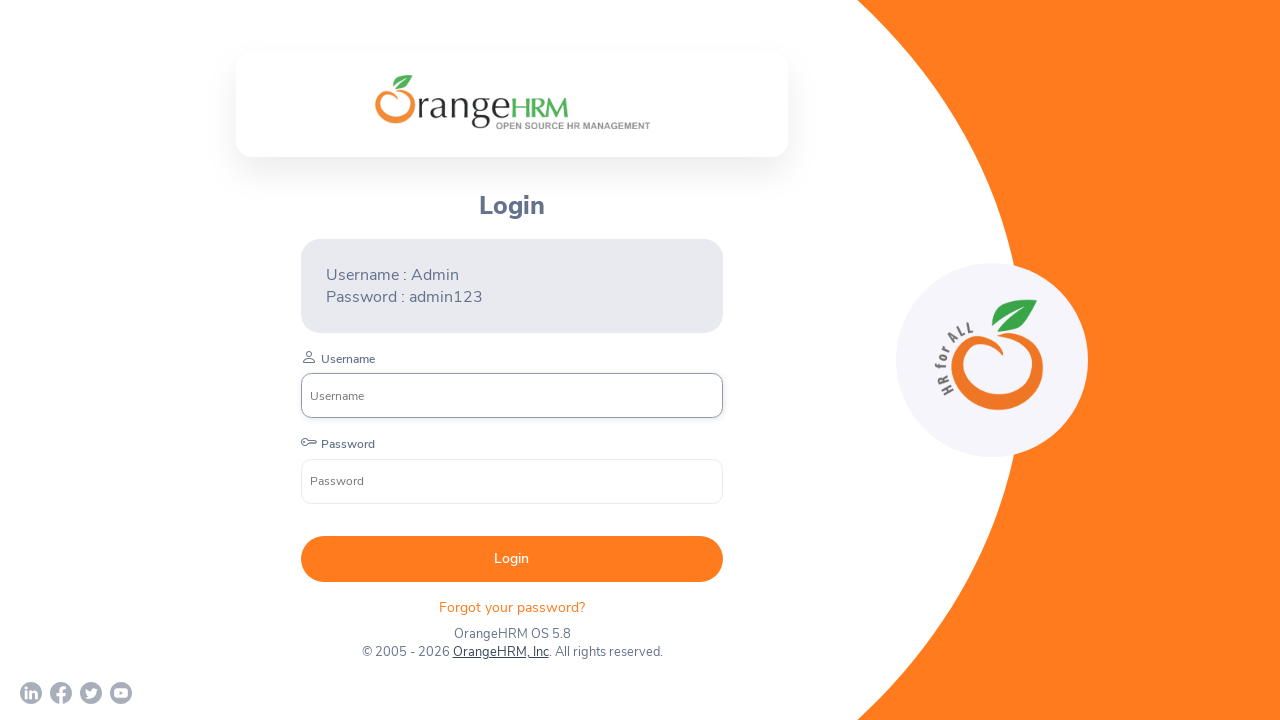

Printed page title to console
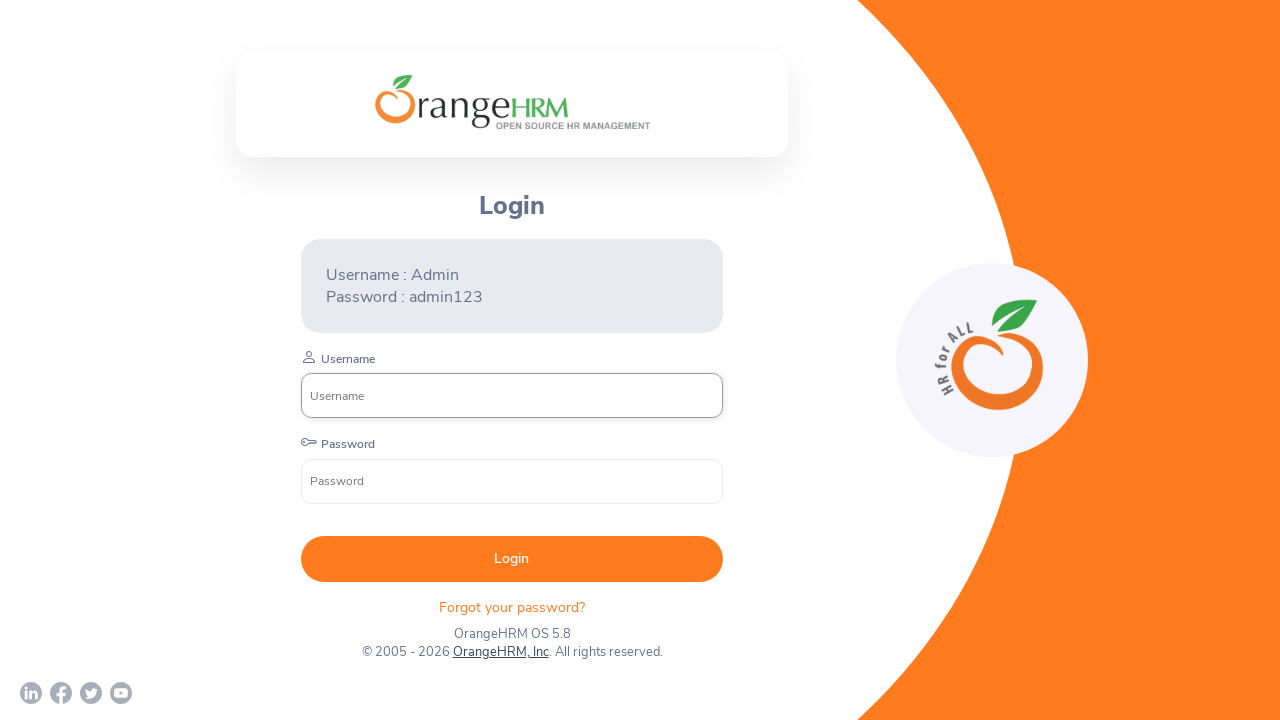

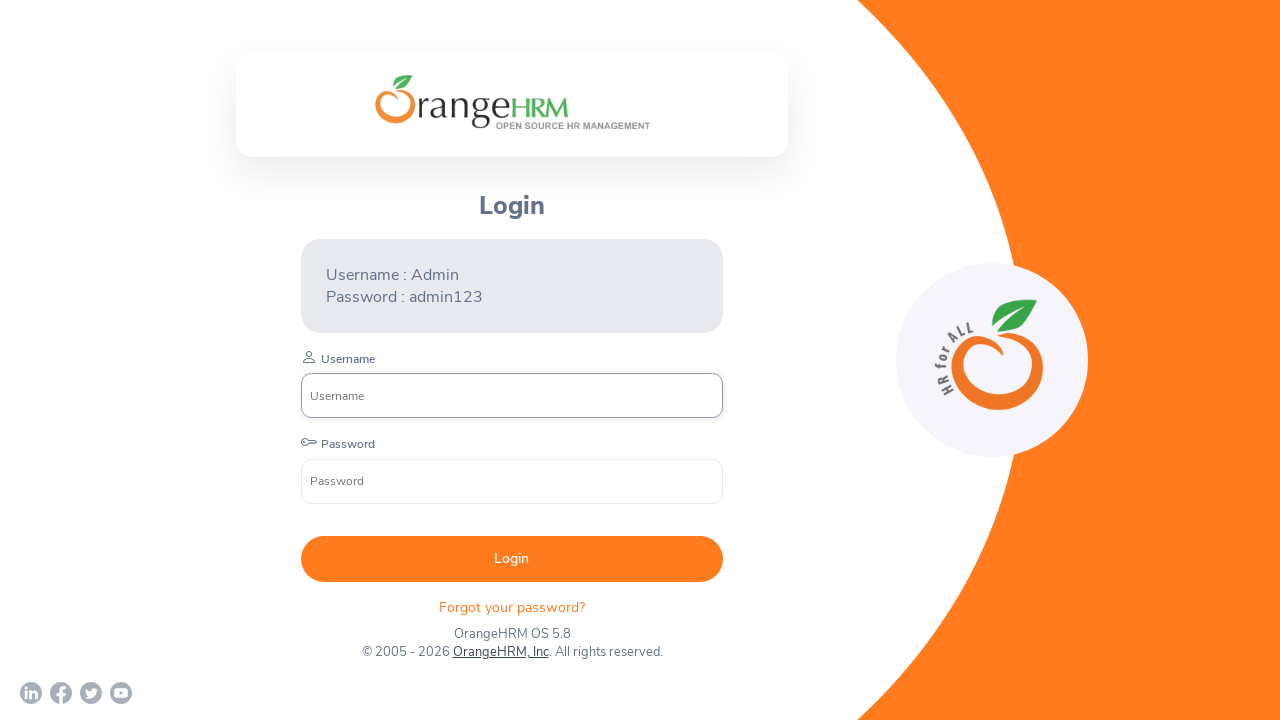